Tests various mouse input events (left click, double click, and right click) on an interactive element and verifies the active side changes

Starting URL: https://v1.training-support.net/selenium/input-events

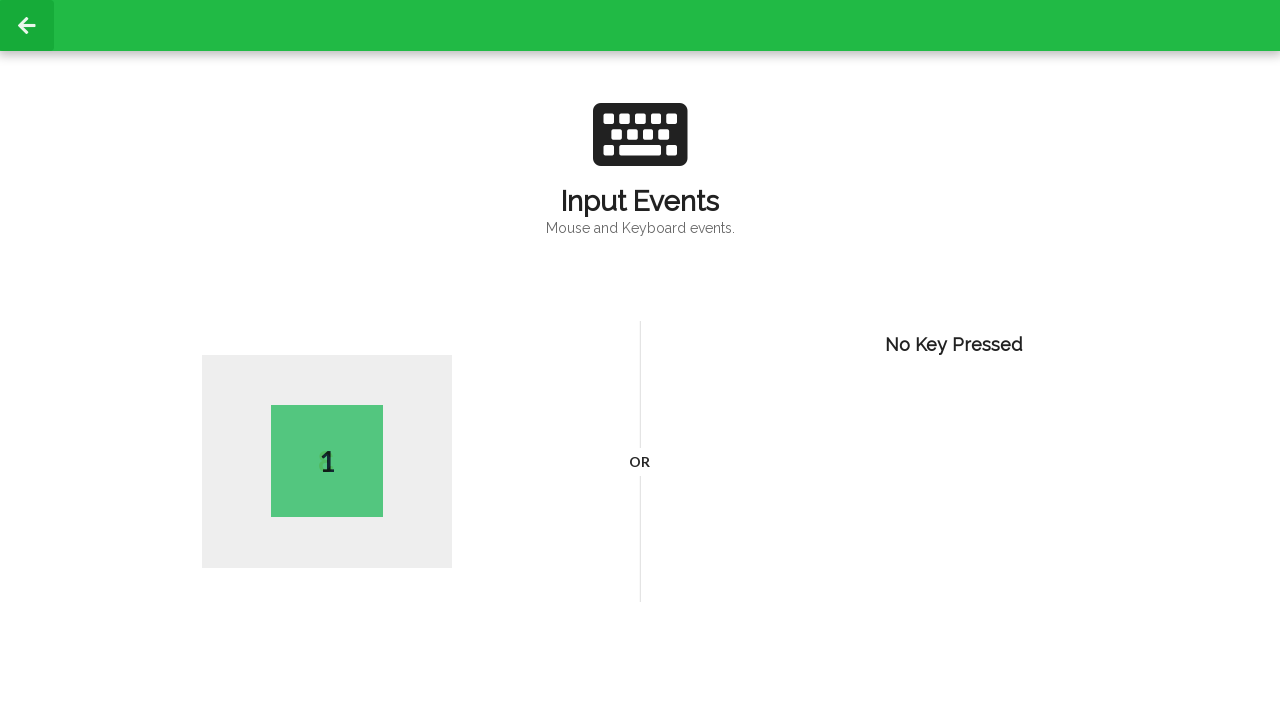

Performed left click on body element at (640, 360) on body
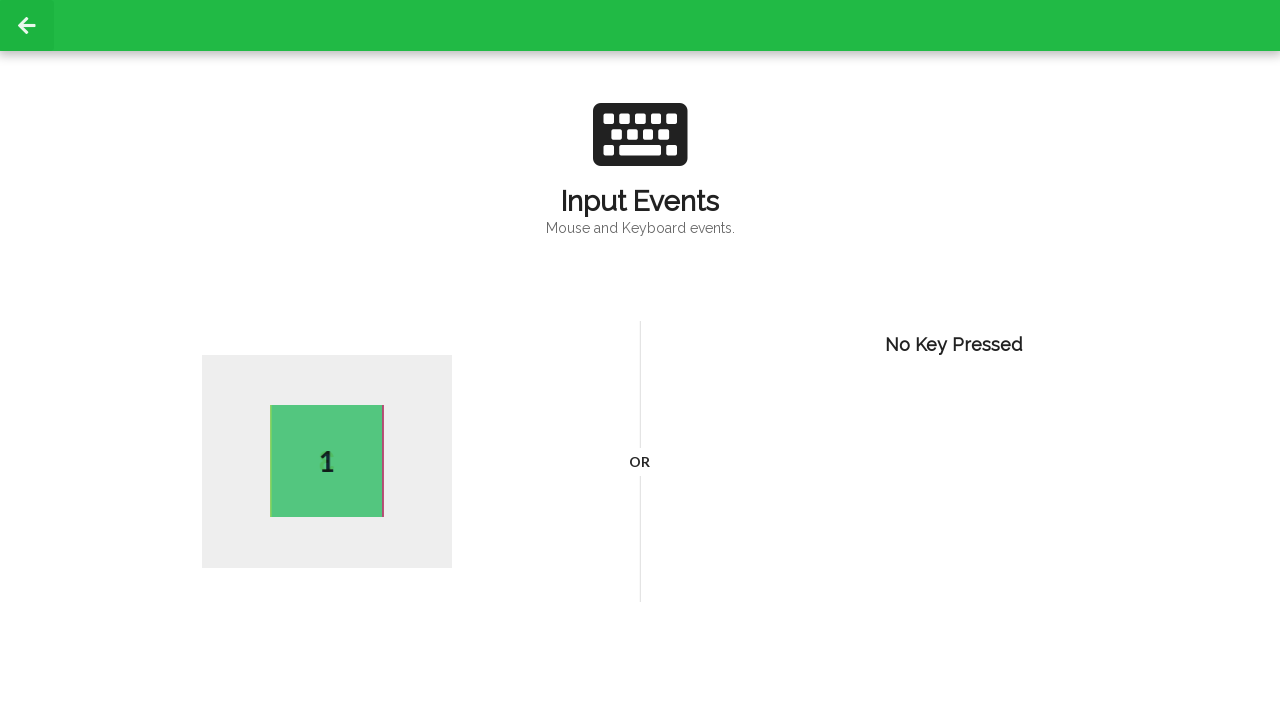

Located active side element after left click
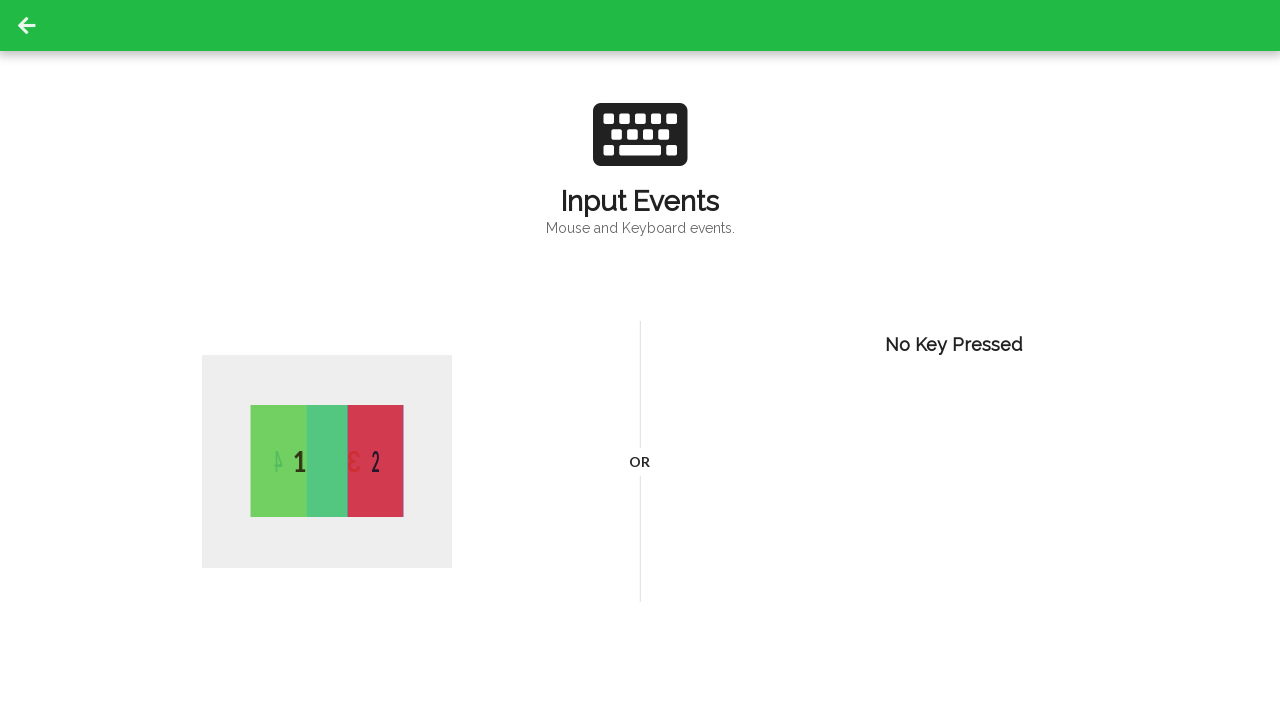

Performed double click on body element at (640, 360) on body
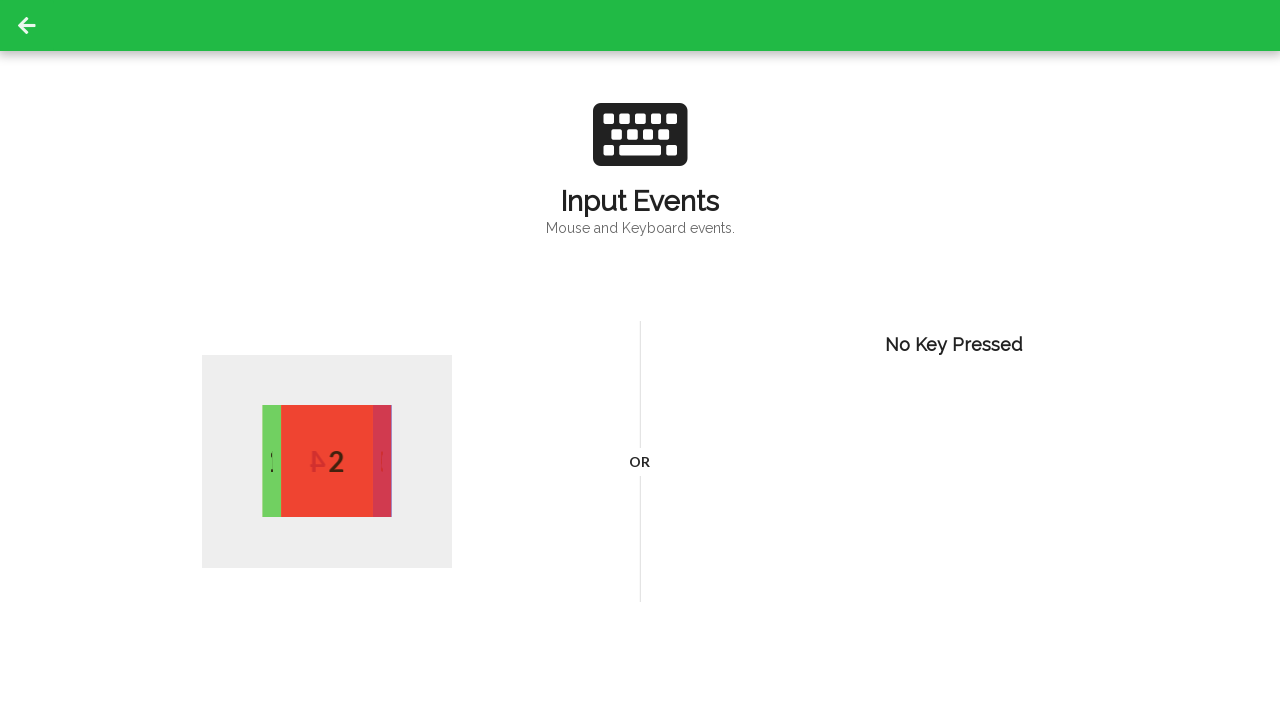

Located active side element after double click
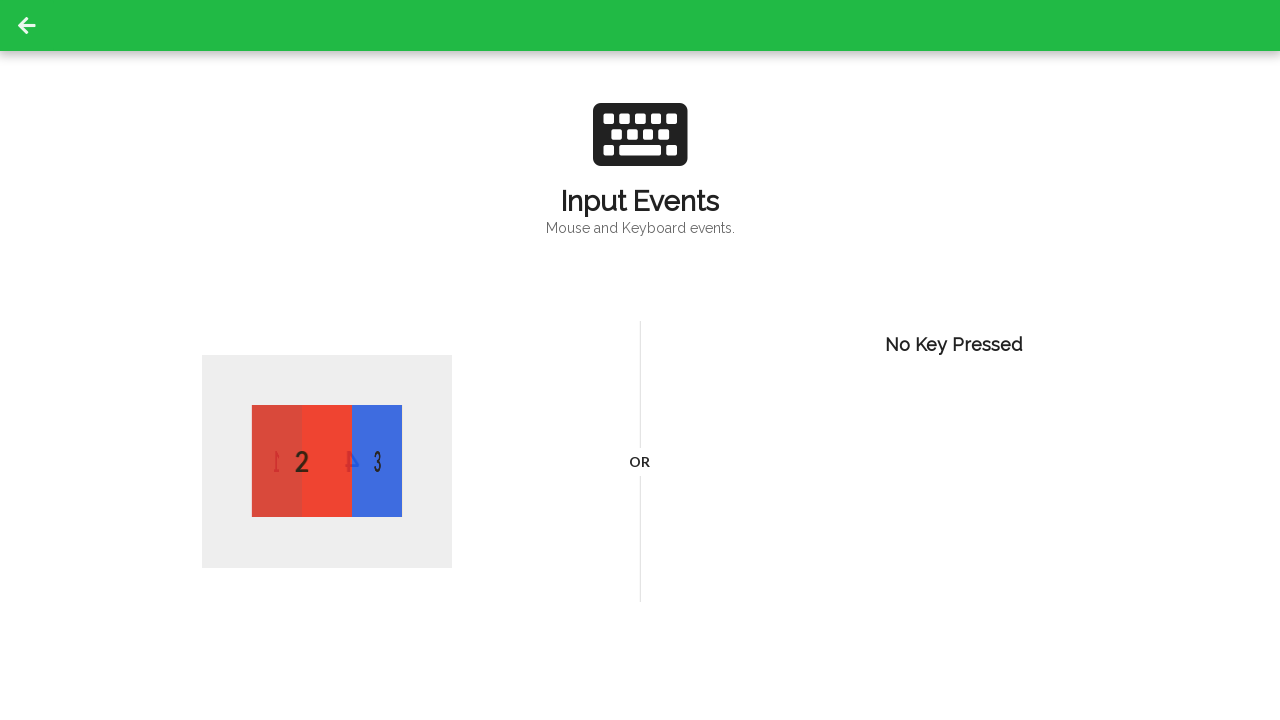

Performed right click on body element at (640, 360) on body
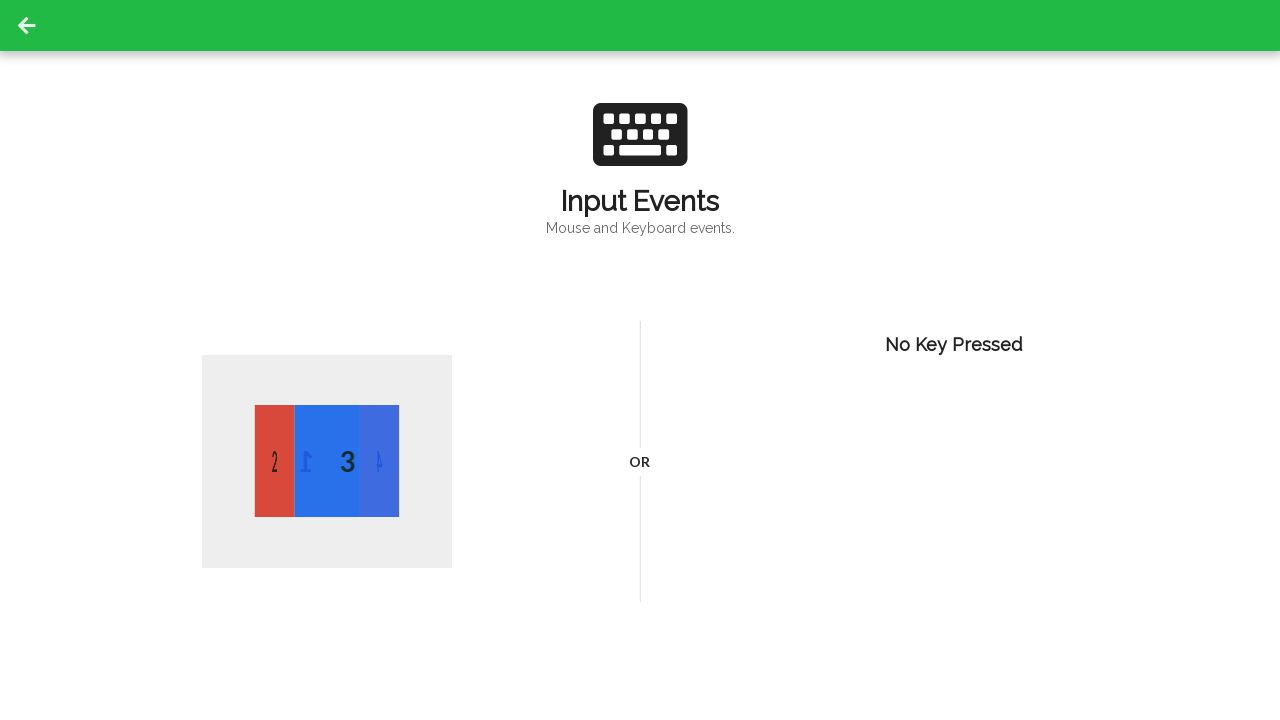

Located active side element after right click
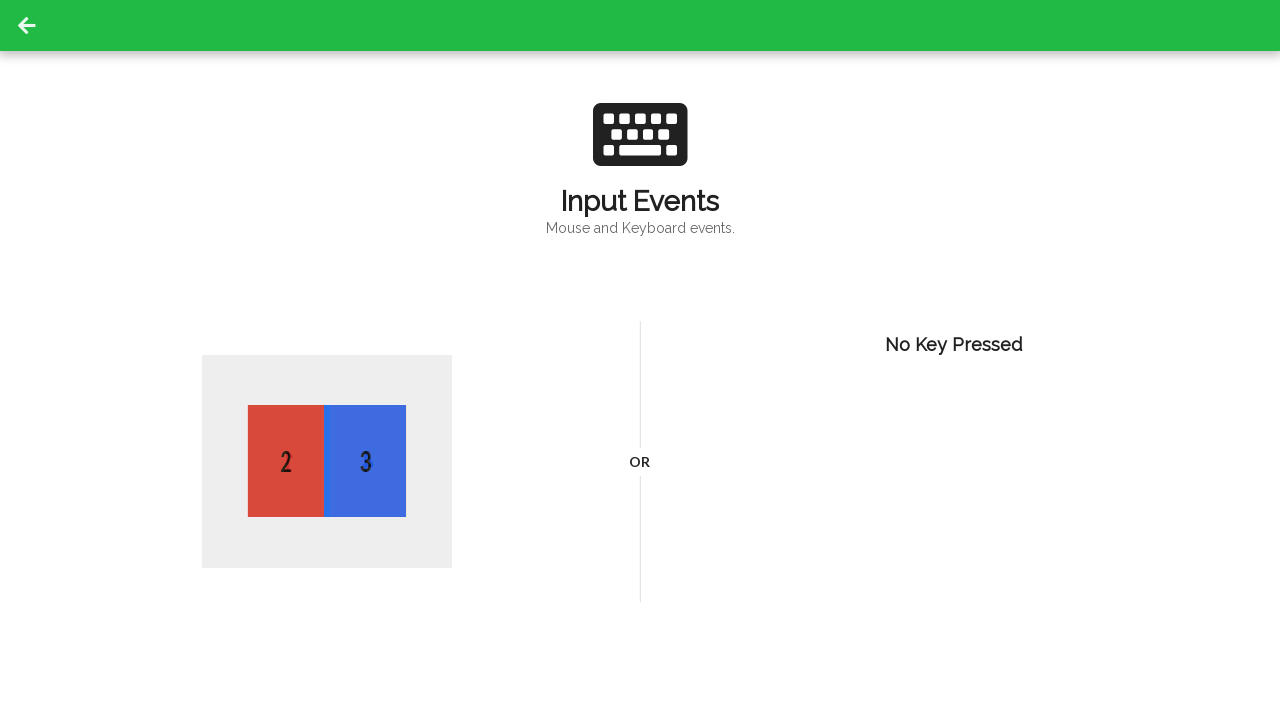

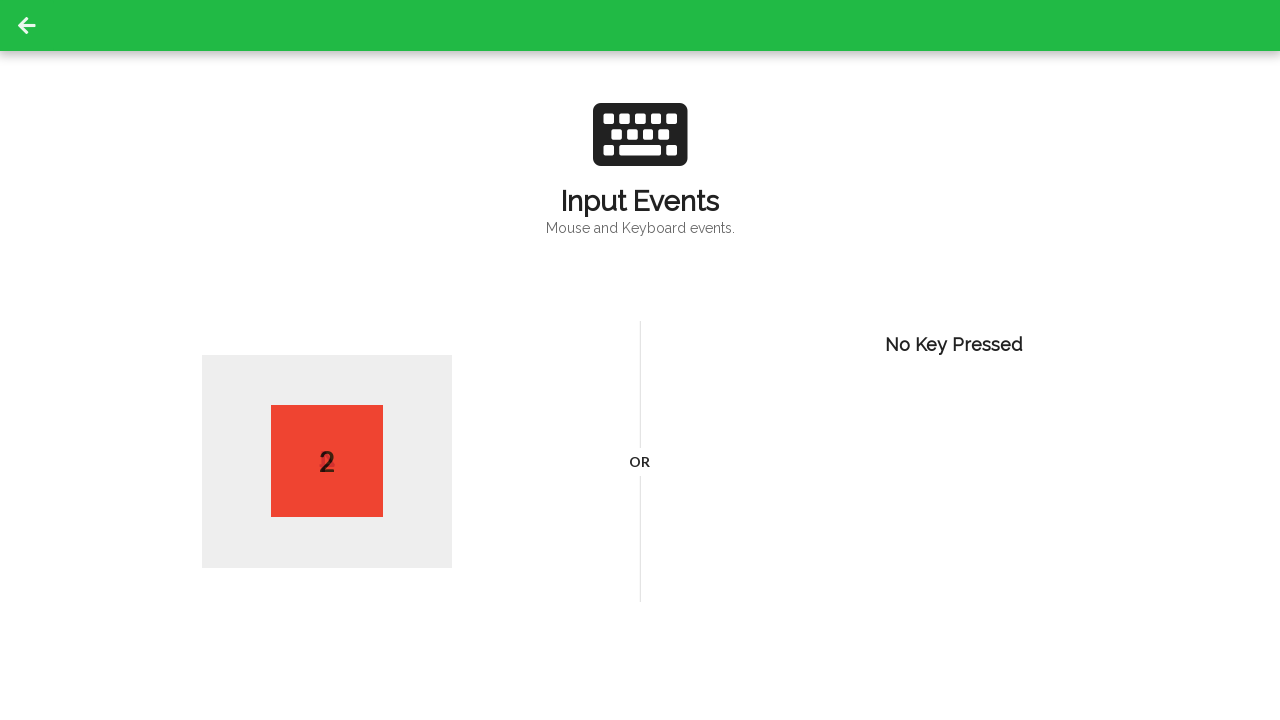